Navigates to Sina mail page and retrieves element attributes and text from a placeholder element

Starting URL: https://mail.sina.com.cn/?from=mail

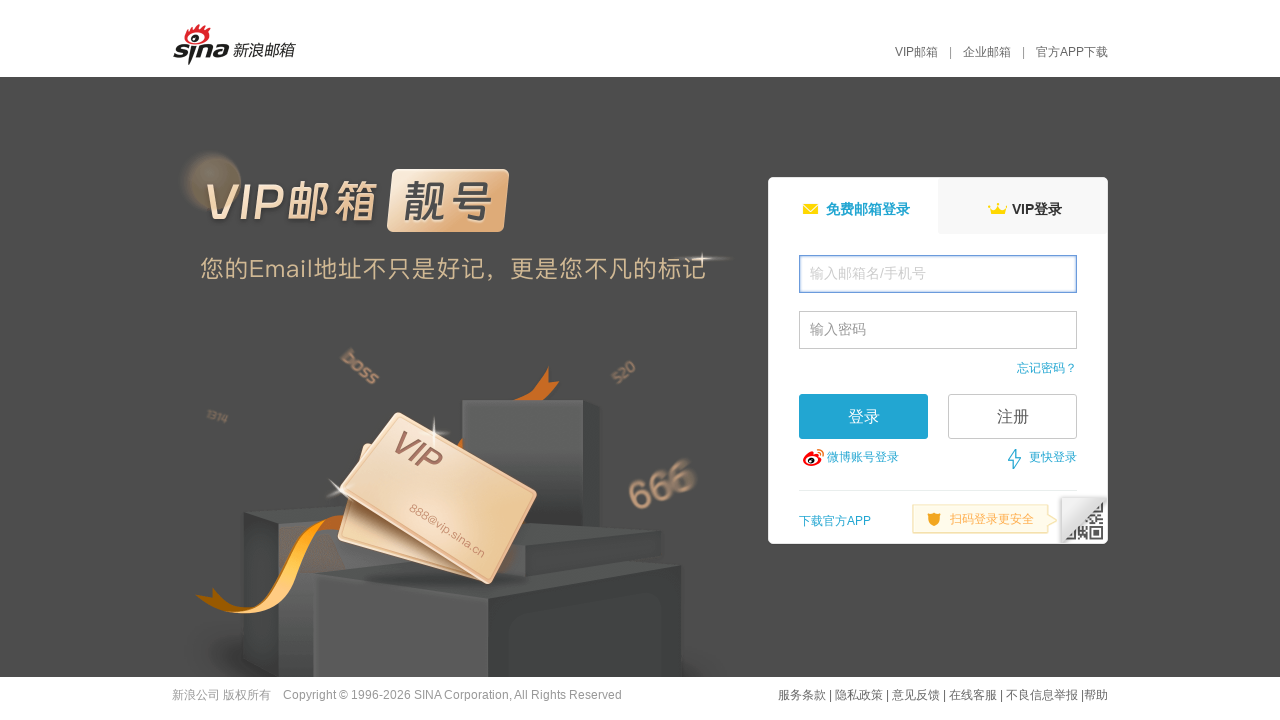

Navigated to Sina mail page
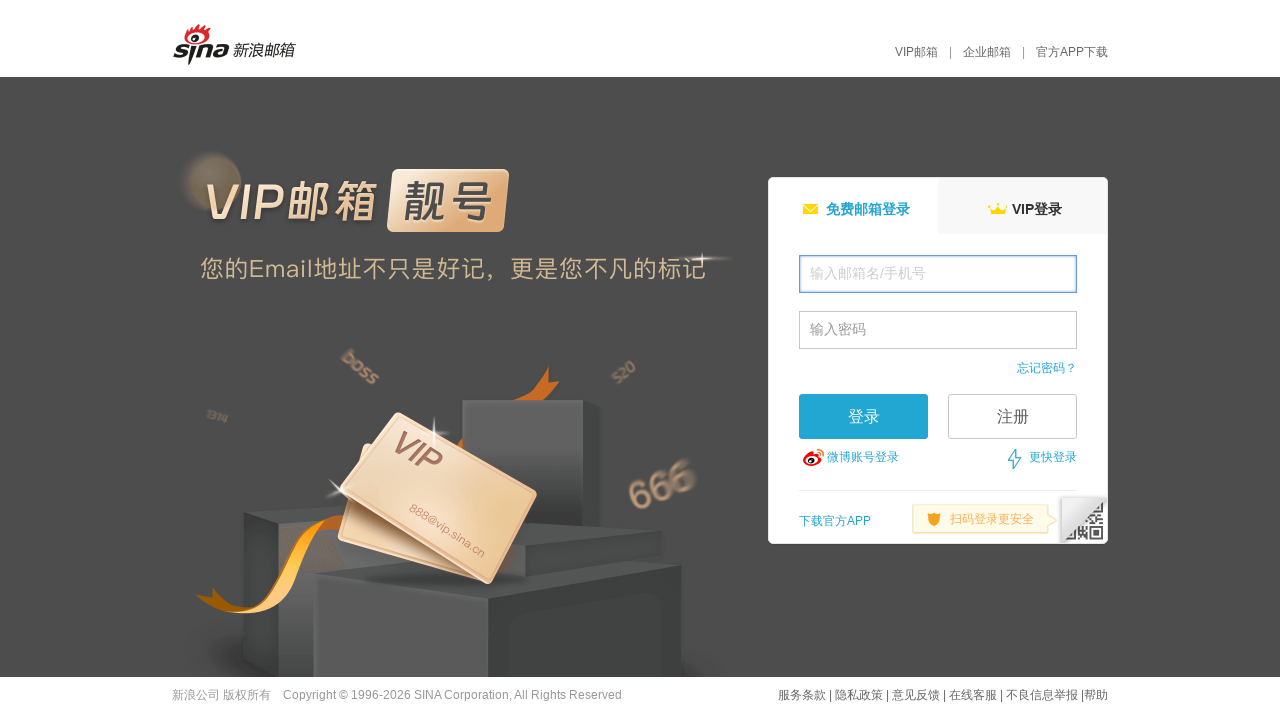

Located first placeholder element
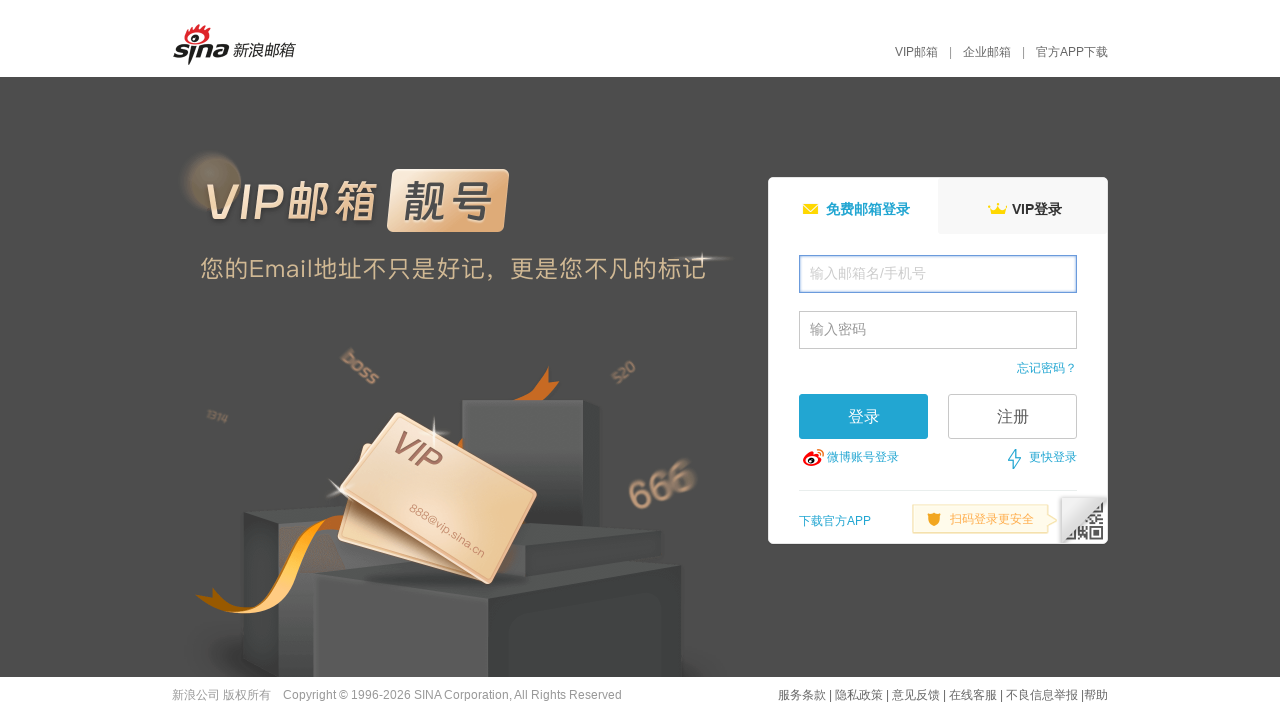

Retrieved 'for' attribute value: freename
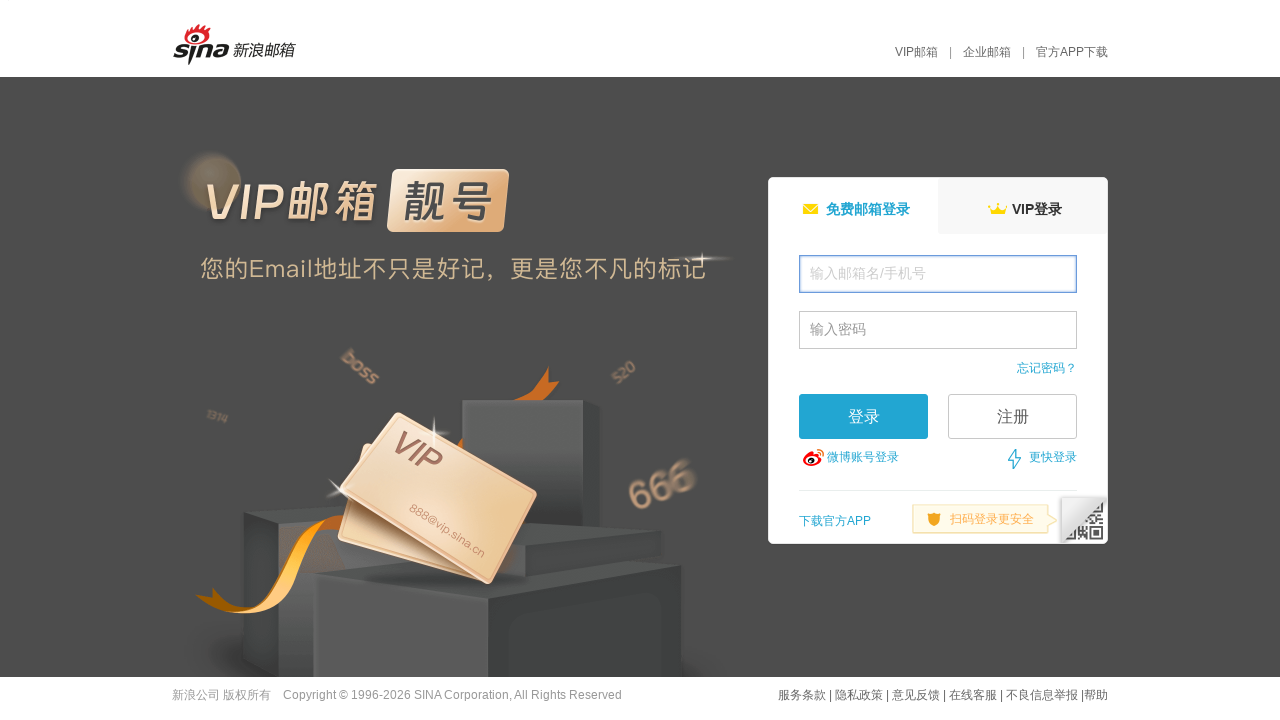

Retrieved text content from placeholder element: 输入邮箱名/手机号
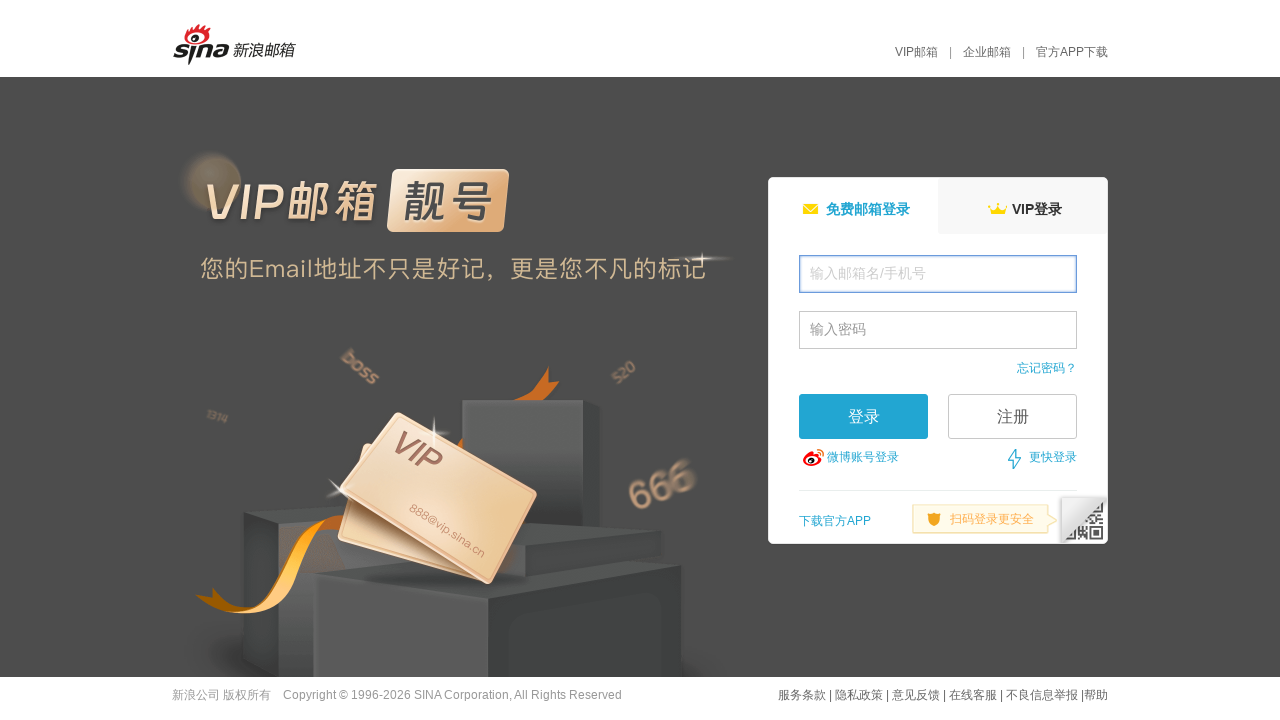

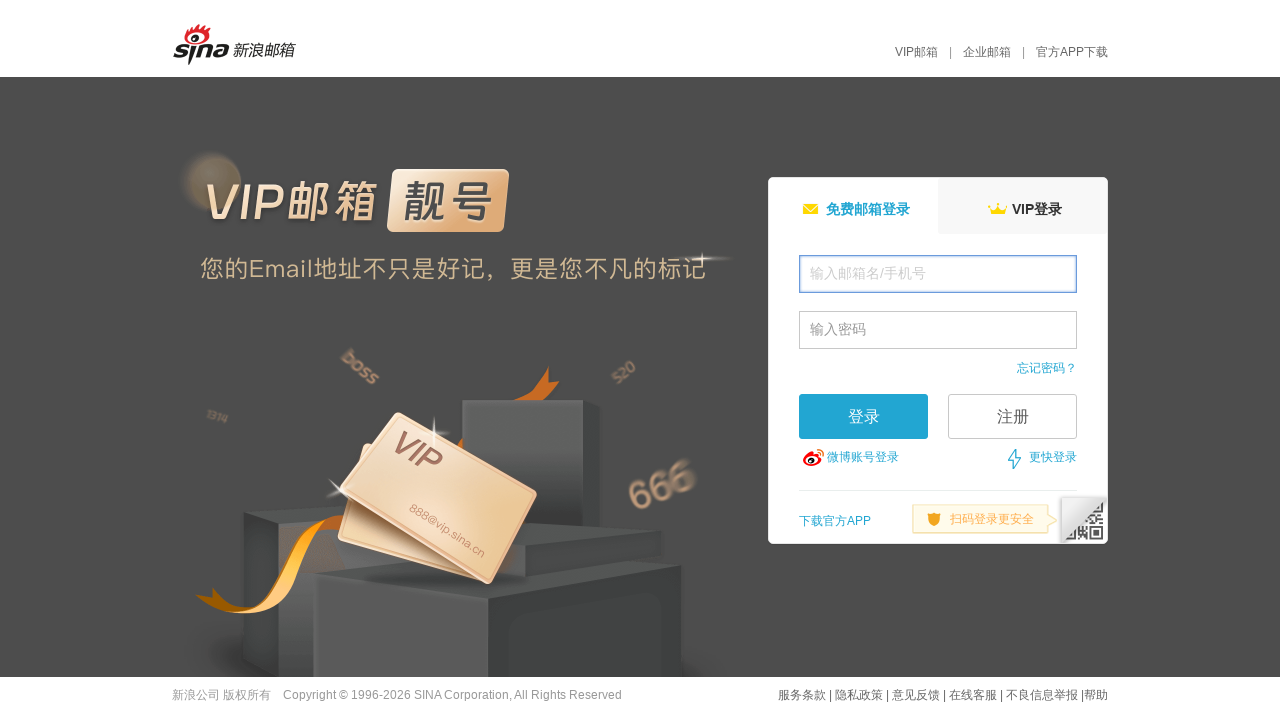